Tests table sorting and pagination by clicking on column header, searching for specific item "wheat" across pages, and verifying its associated value

Starting URL: https://rahulshettyacademy.com/seleniumPractise/#/offers

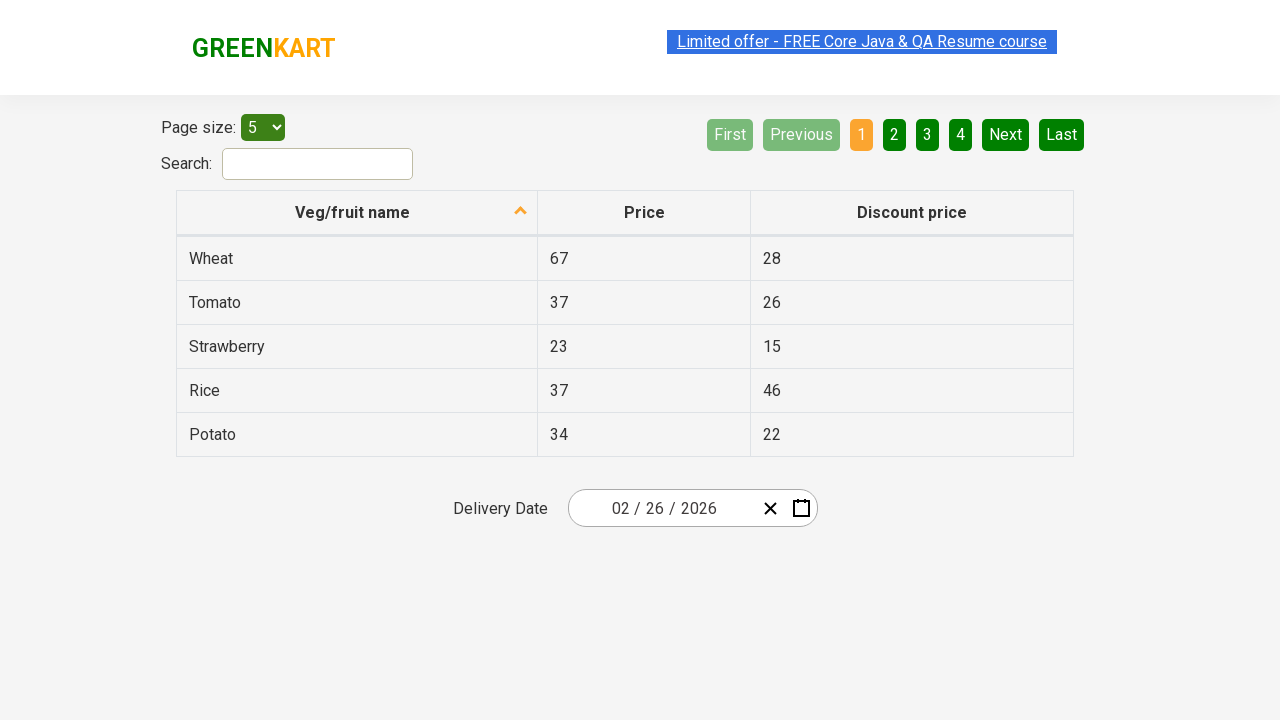

Clicked on 'Veg/fruit name' column header to sort at (353, 212) on xpath=//span[text()='Veg/fruit name']
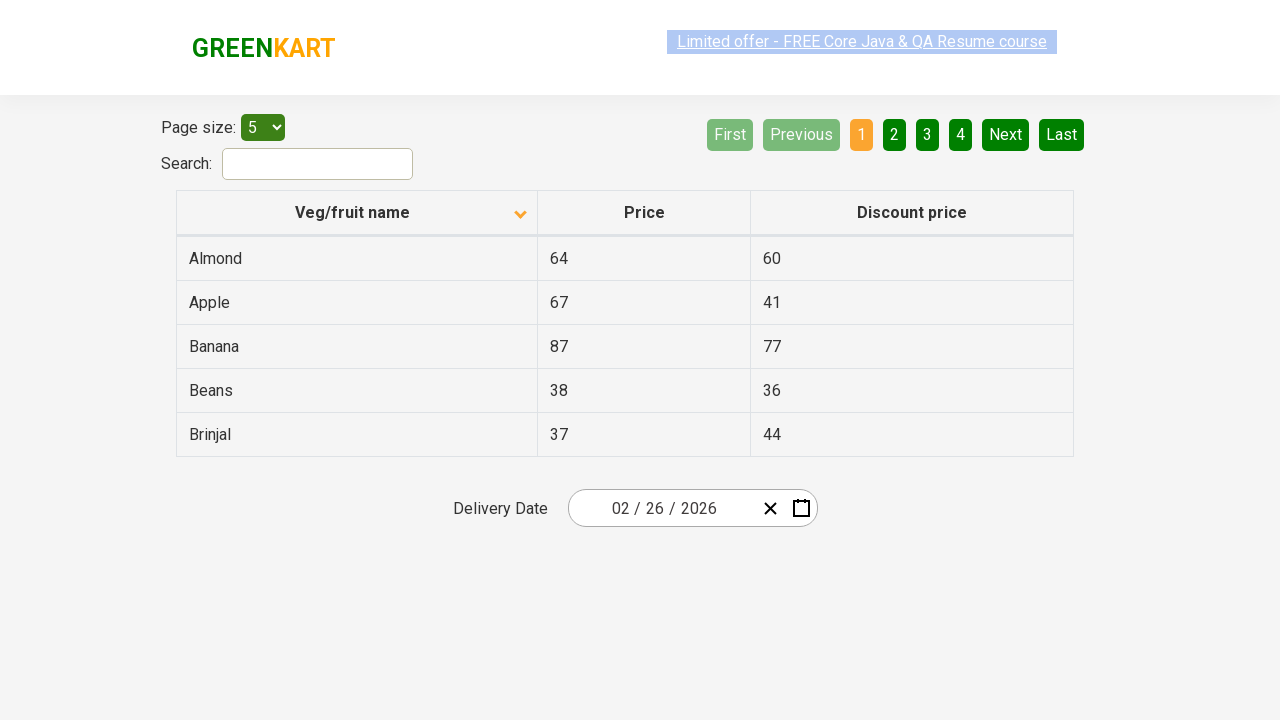

Navigated to next page to search for 'wheat' at (1006, 134) on xpath=//a[@aria-label='Next']
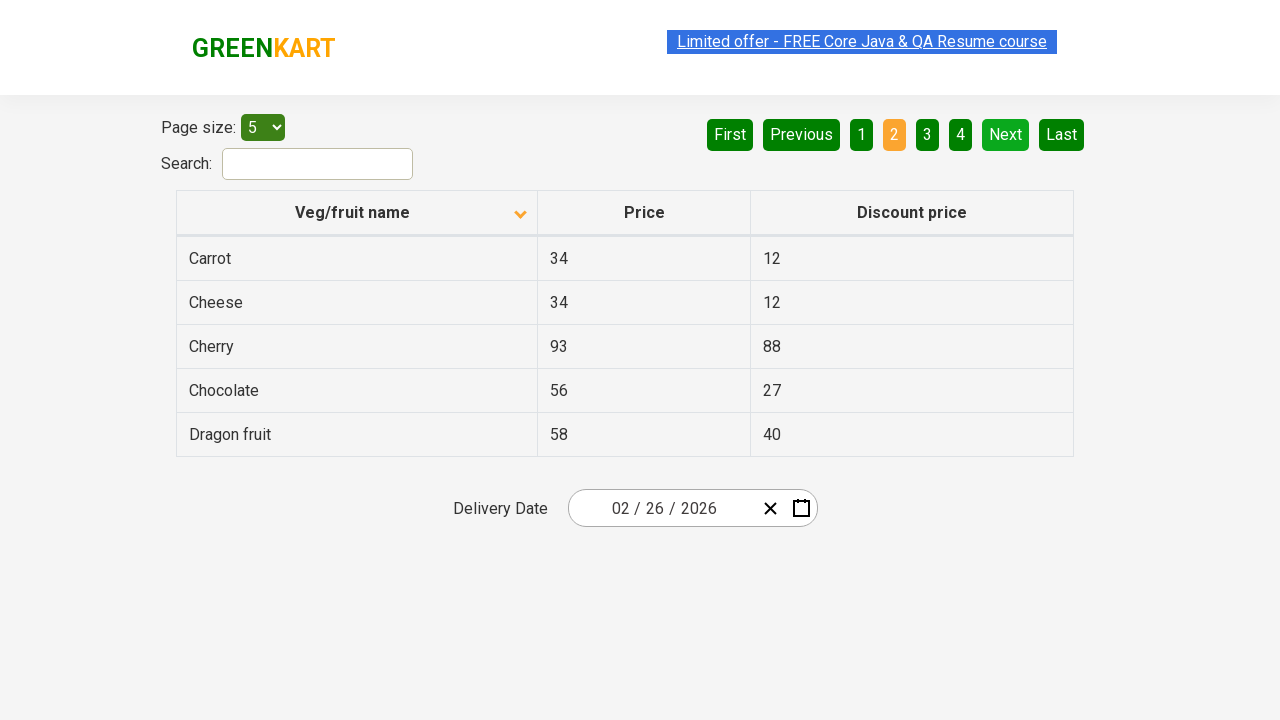

Navigated to next page to search for 'wheat' at (1006, 134) on xpath=//a[@aria-label='Next']
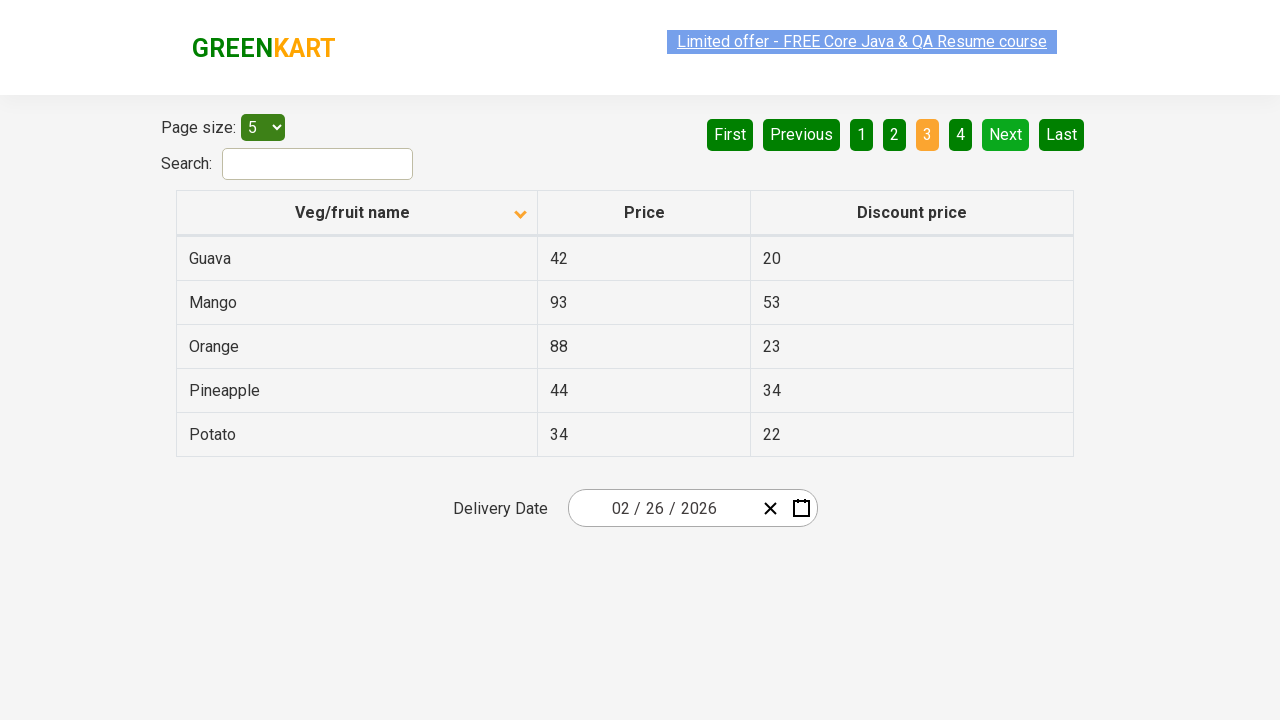

Navigated to next page to search for 'wheat' at (1006, 134) on xpath=//a[@aria-label='Next']
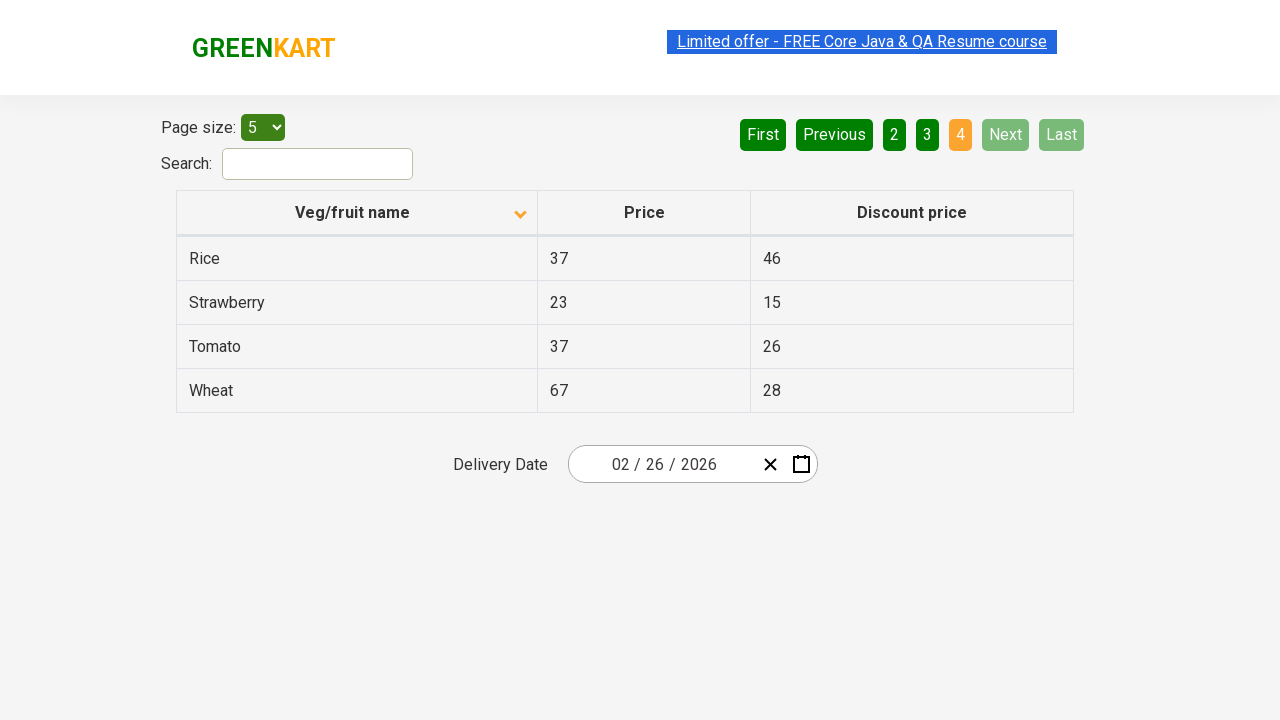

Found 'wheat' with associated value '67'
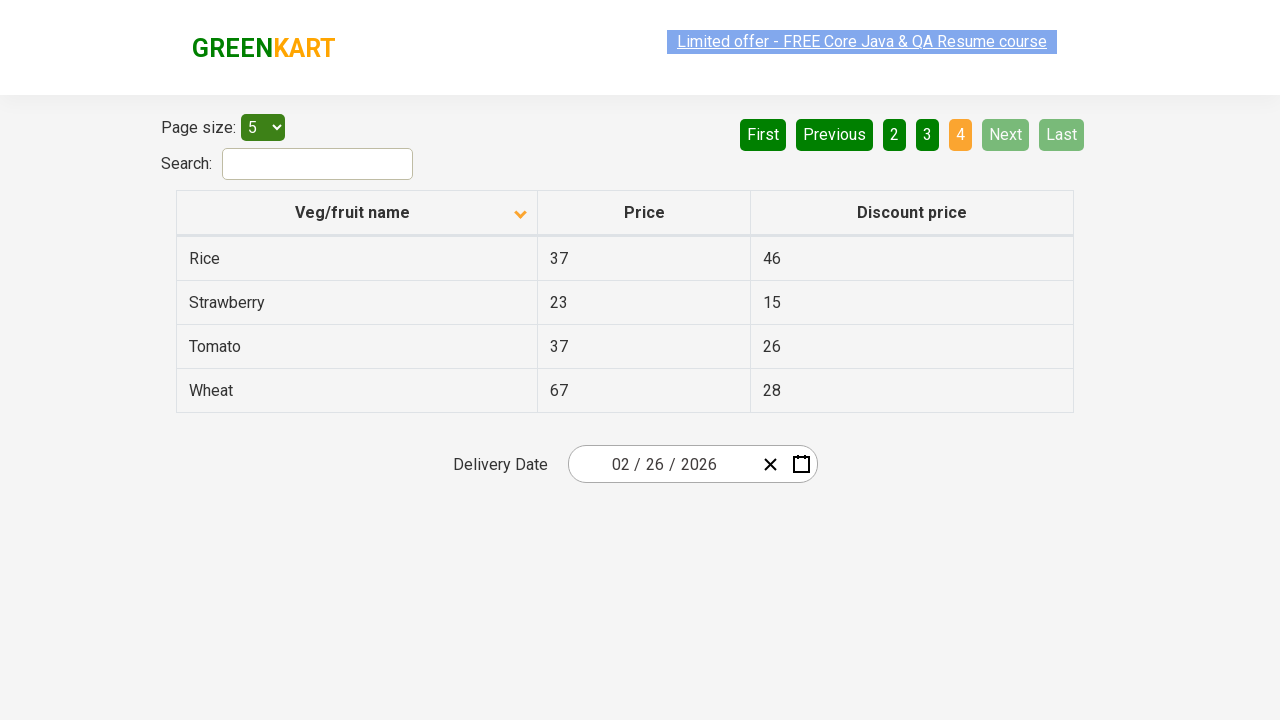

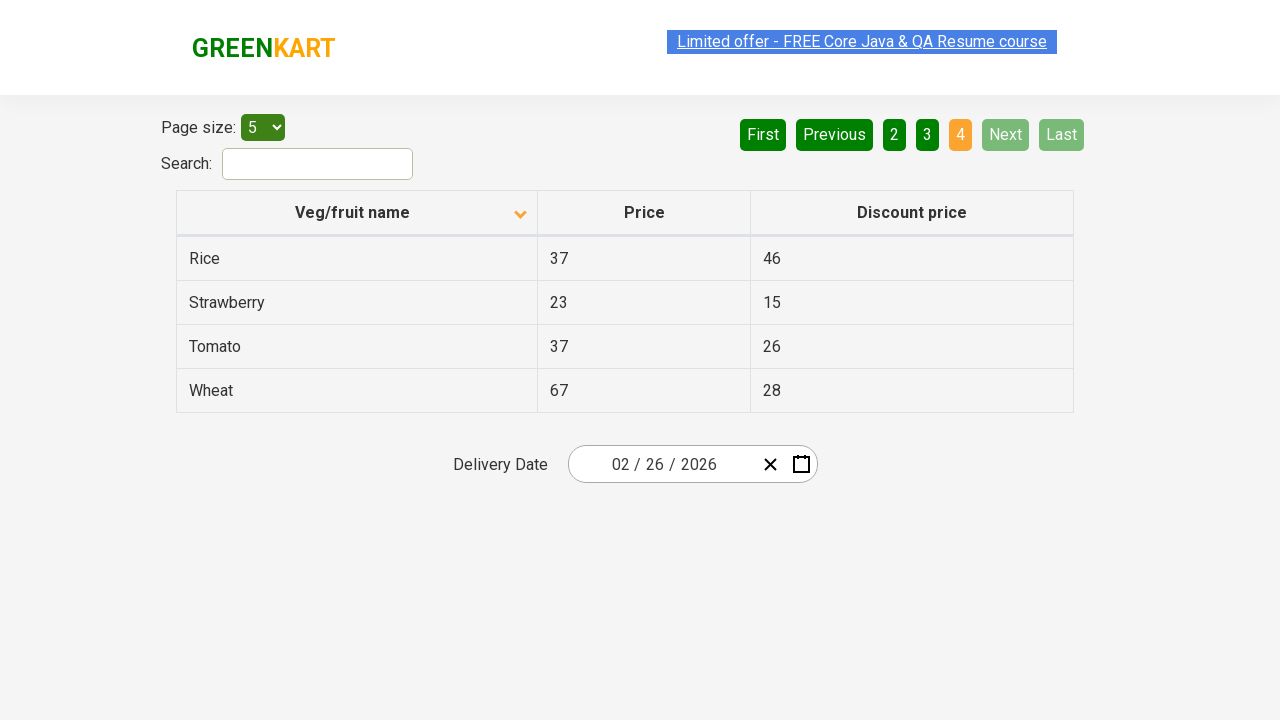